Tests basic alert popup handling by triggering an alert and accepting it

Starting URL: https://demo.automationtesting.in/Alerts.html

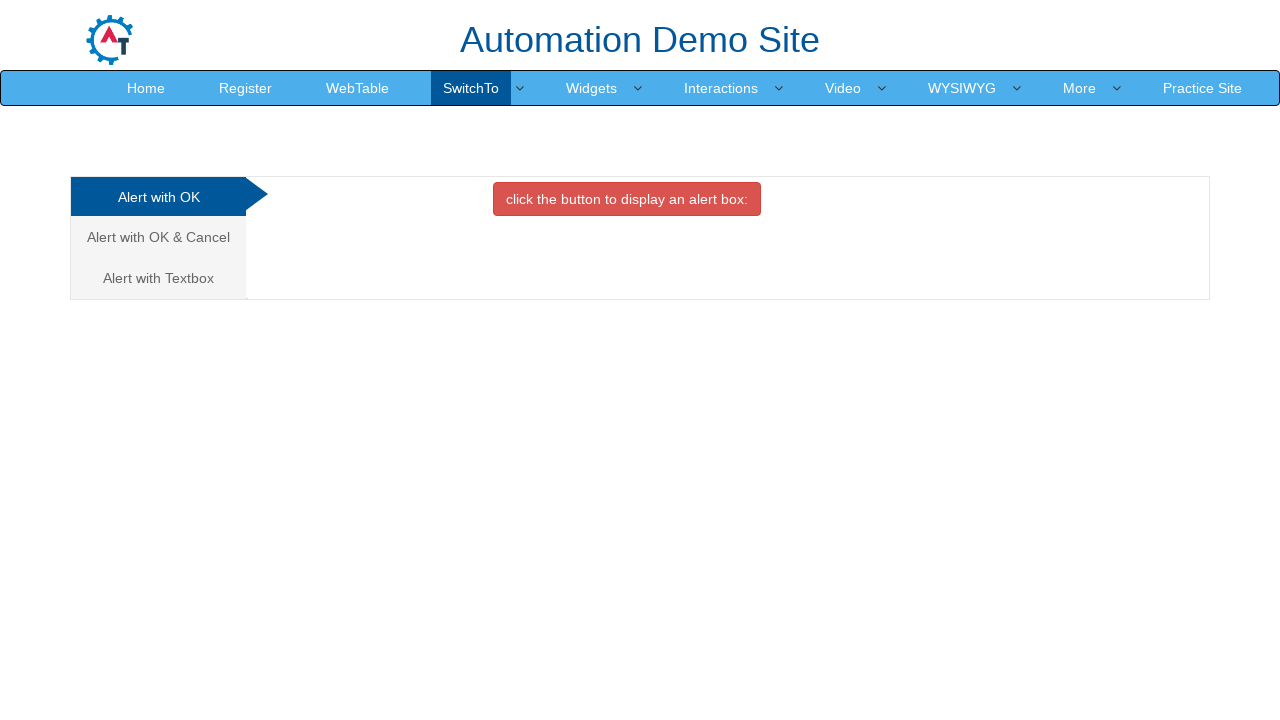

Clicked button to trigger alert popup at (627, 199) on xpath=//button[contains(text(),' alert box')]
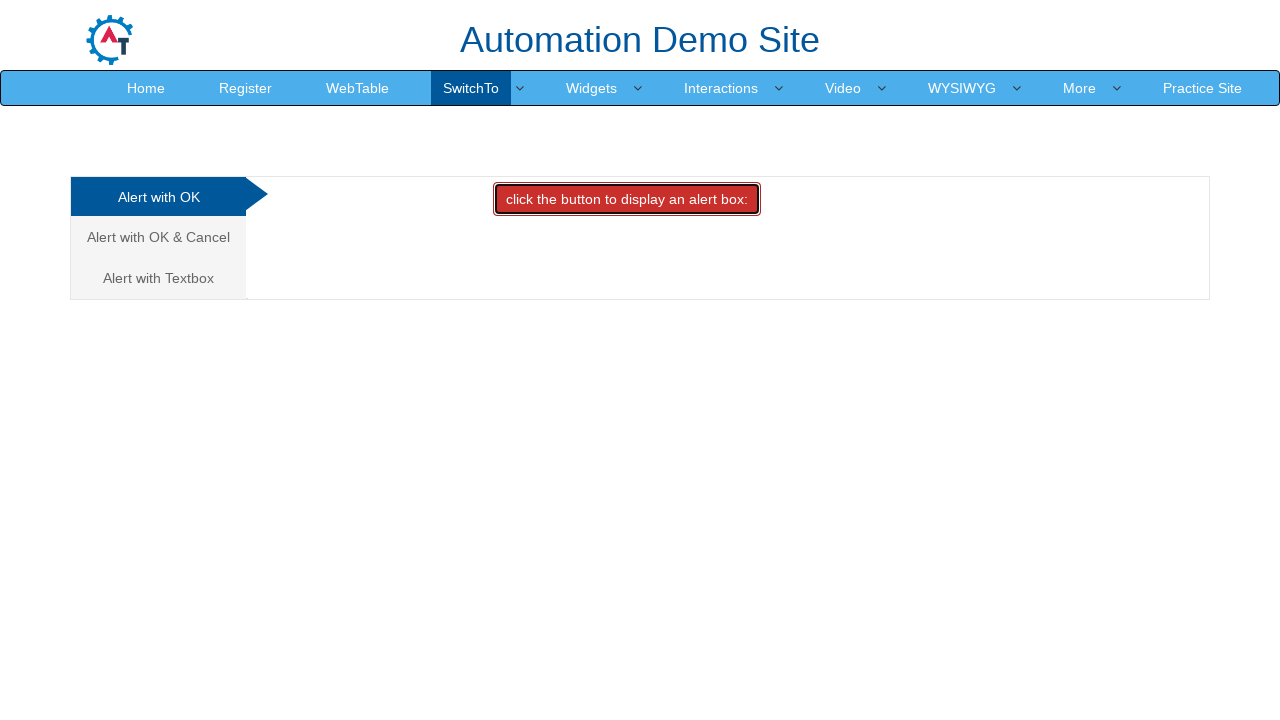

Set up dialog handler to accept alert
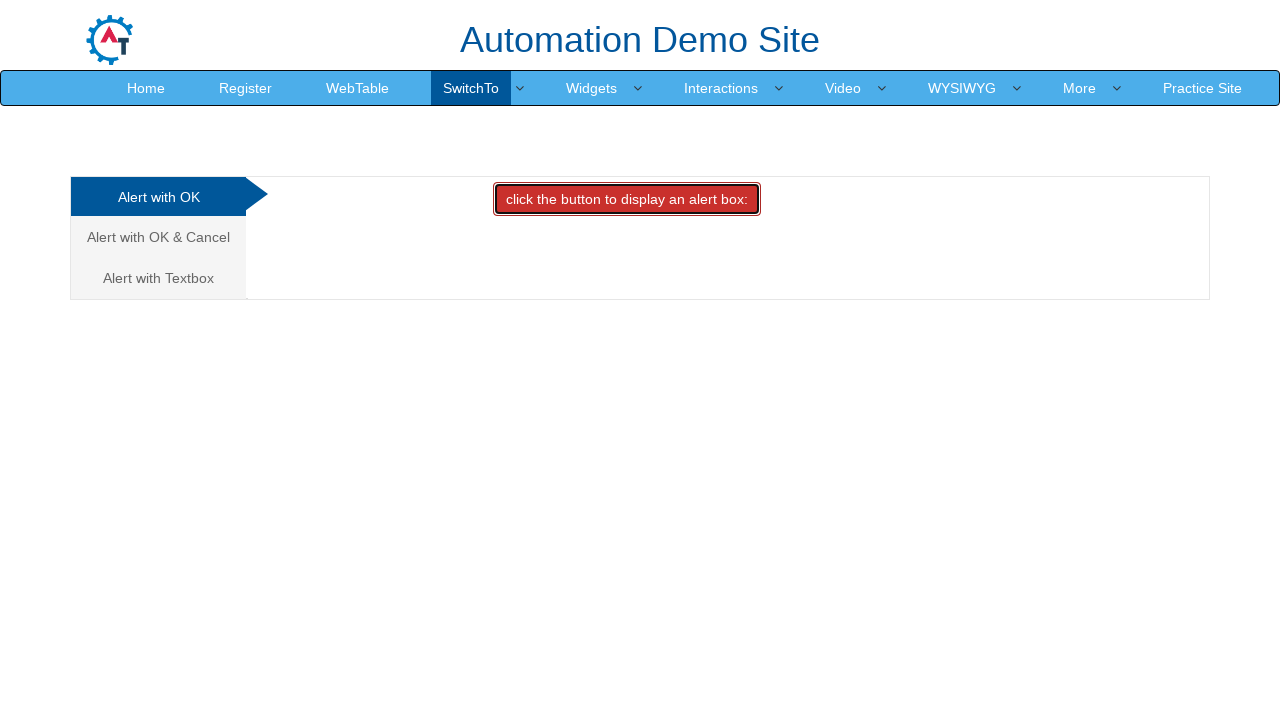

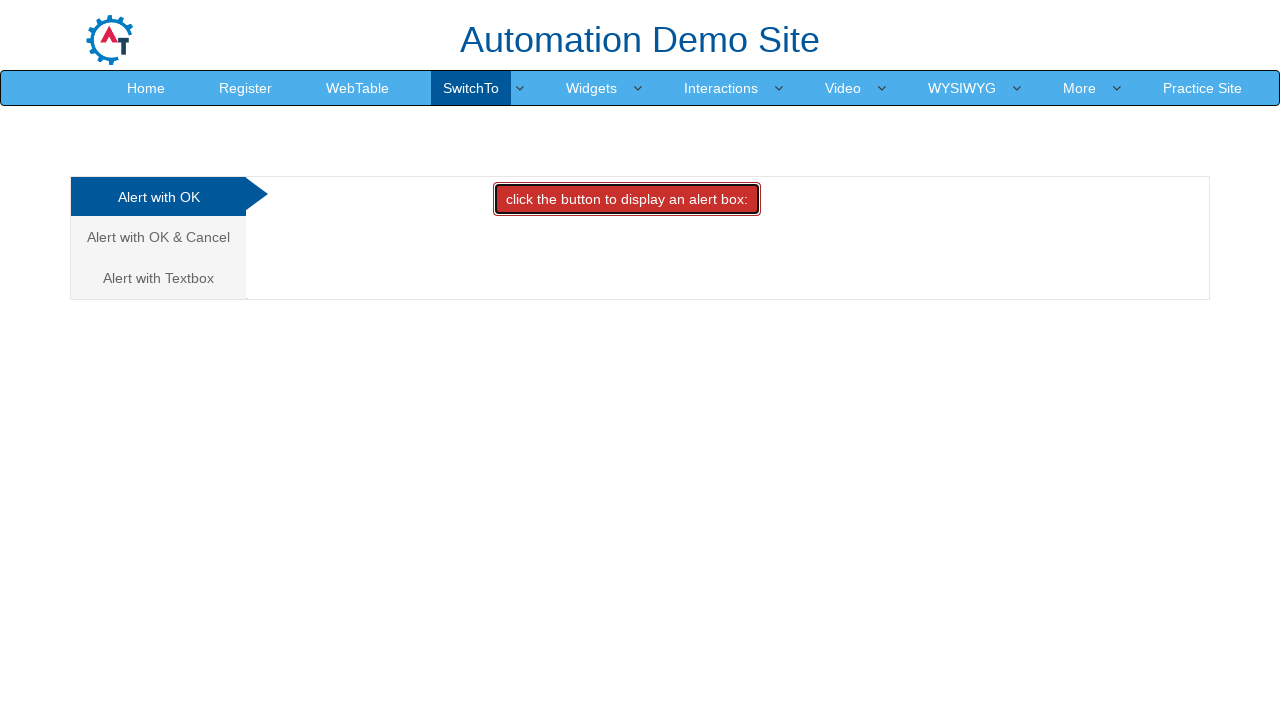